Tests various form elements on an automation practice page by filling input fields and clicking a link to open a new tab

Starting URL: https://rahulshettyacademy.com/AutomationPractice/

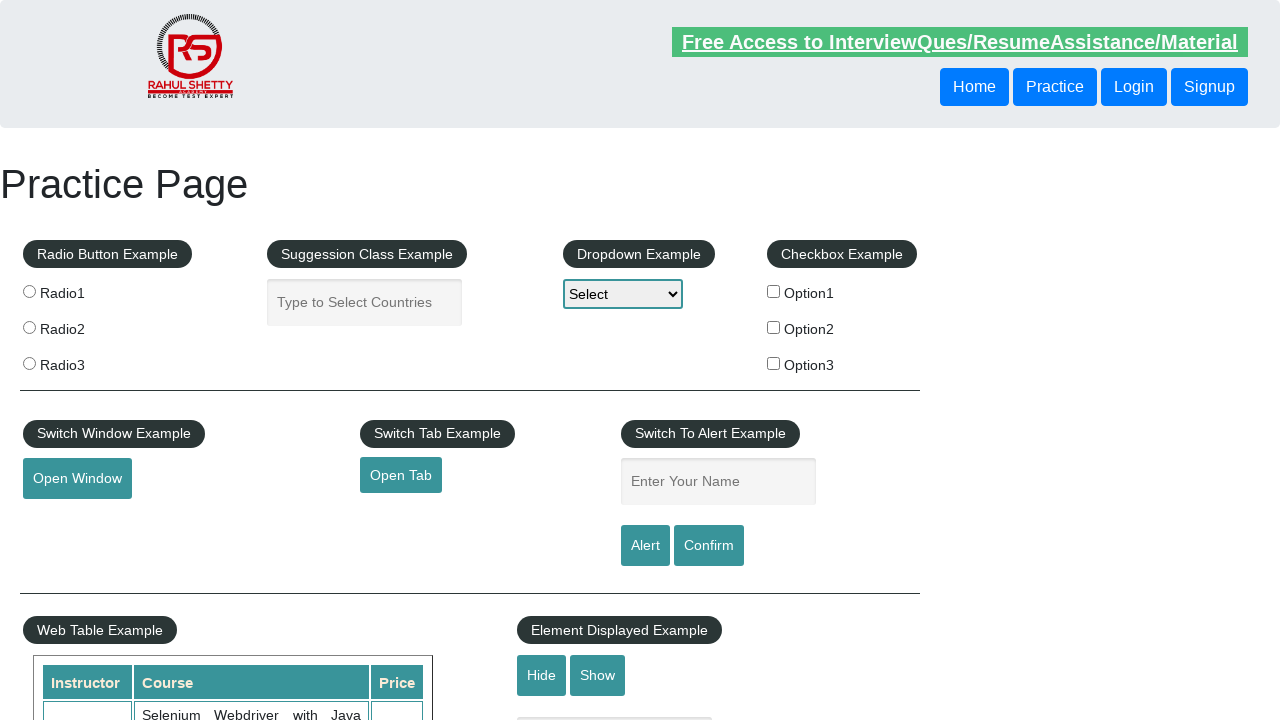

Filled autocomplete field with 'Id Locator' on #autocomplete
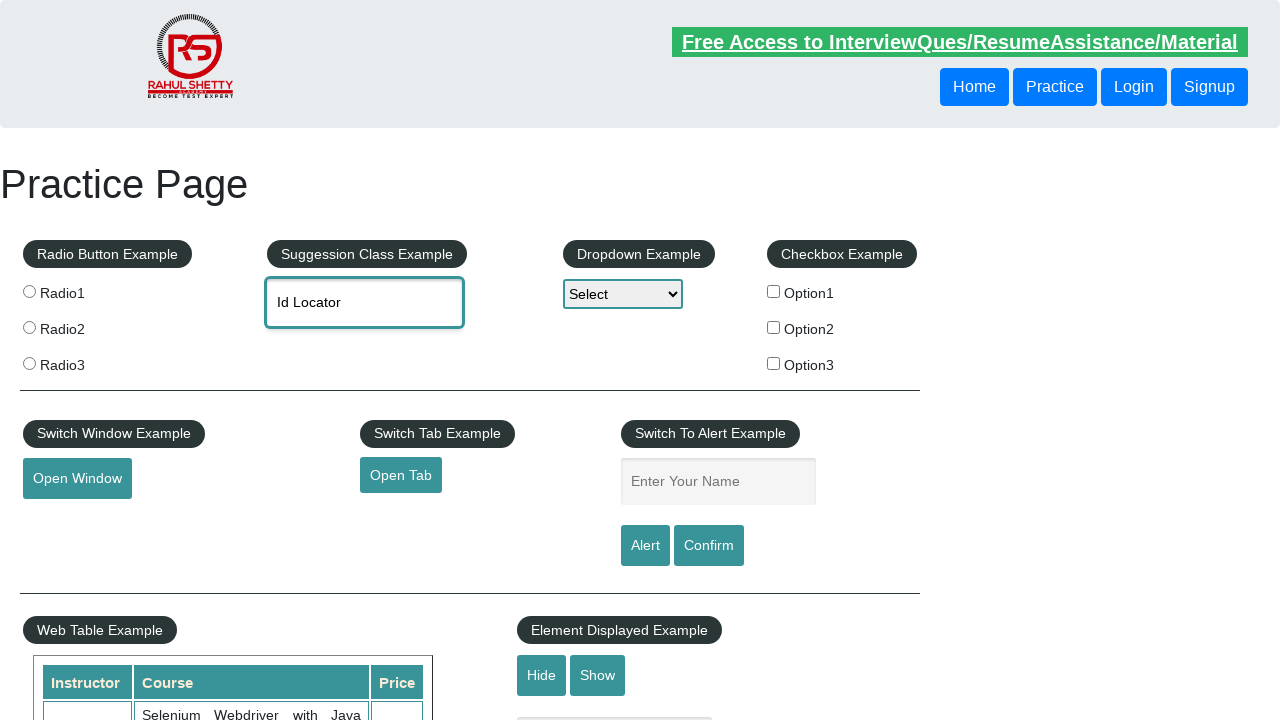

Filled name field with 'Name Locator' on input[name='enter-name']
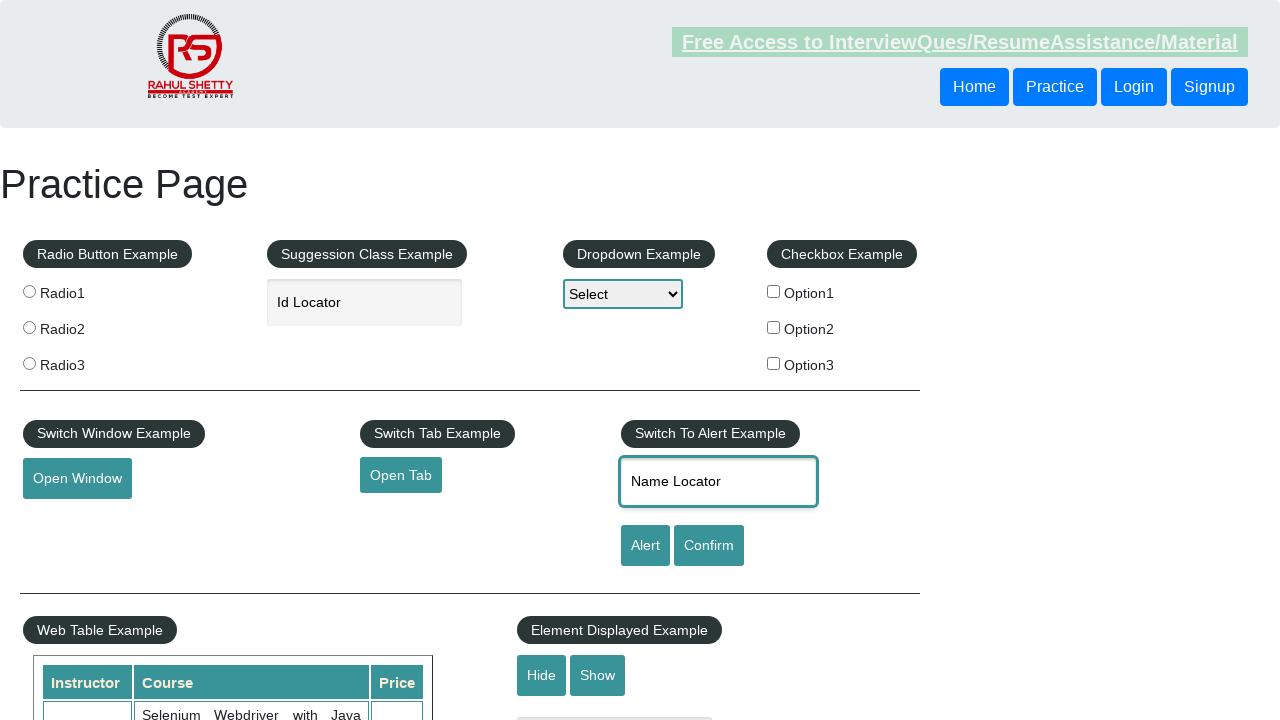

Clicked 'Open Tab' link to open new tab at (401, 475) on text=Open Tab
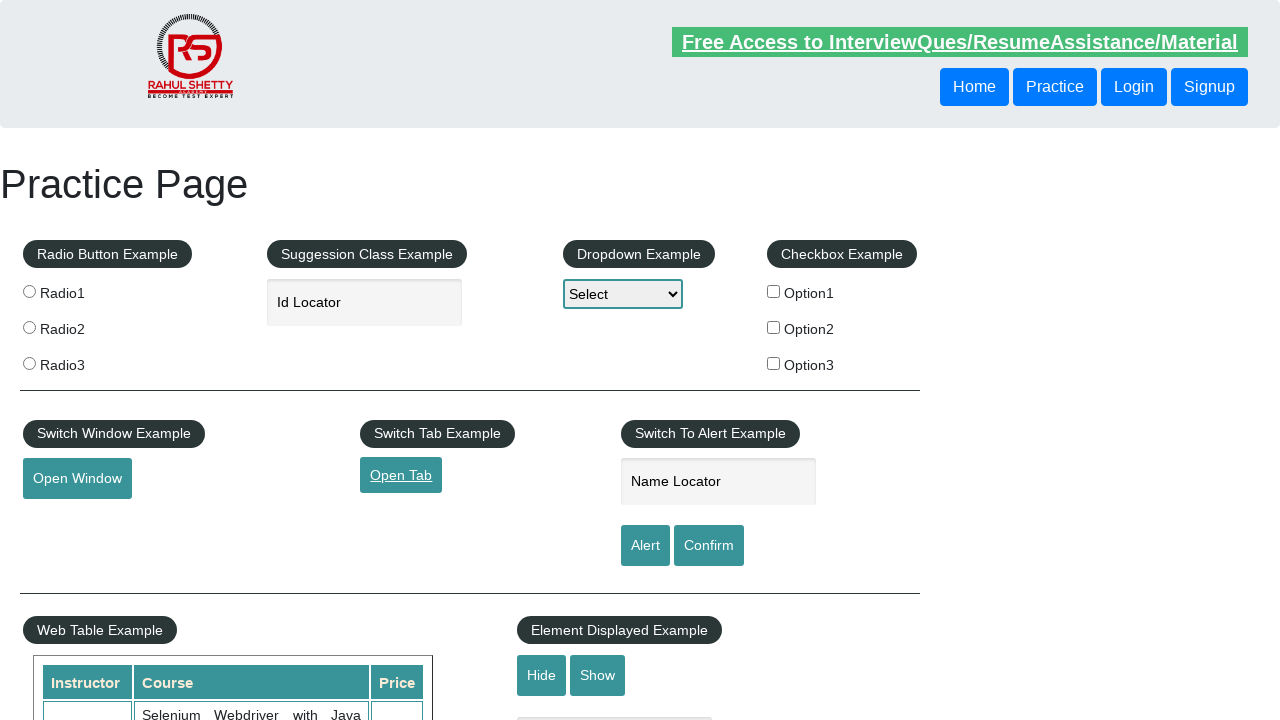

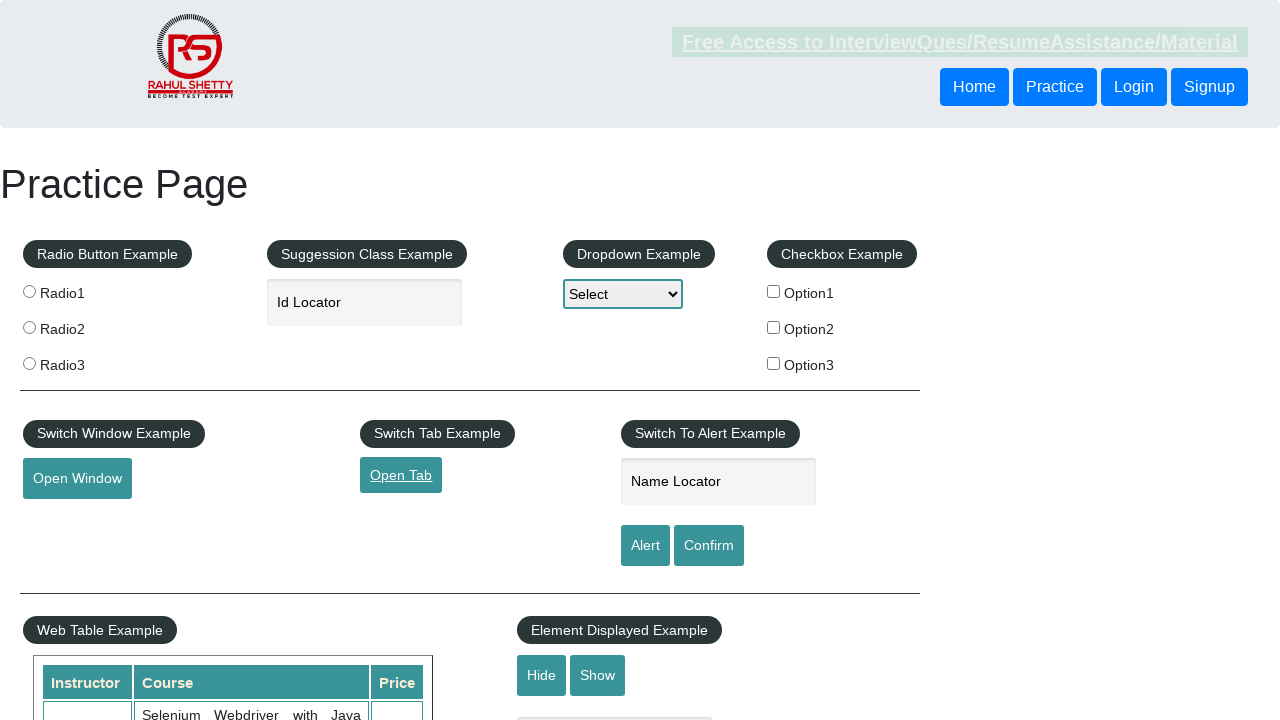